Navigates to the Nova Iguaçu official diary website and clicks on a link to open the most recent PDF in a new window

Starting URL: https://www.doweb.novaiguacu.rj.gov.br/portal/diario-oficial

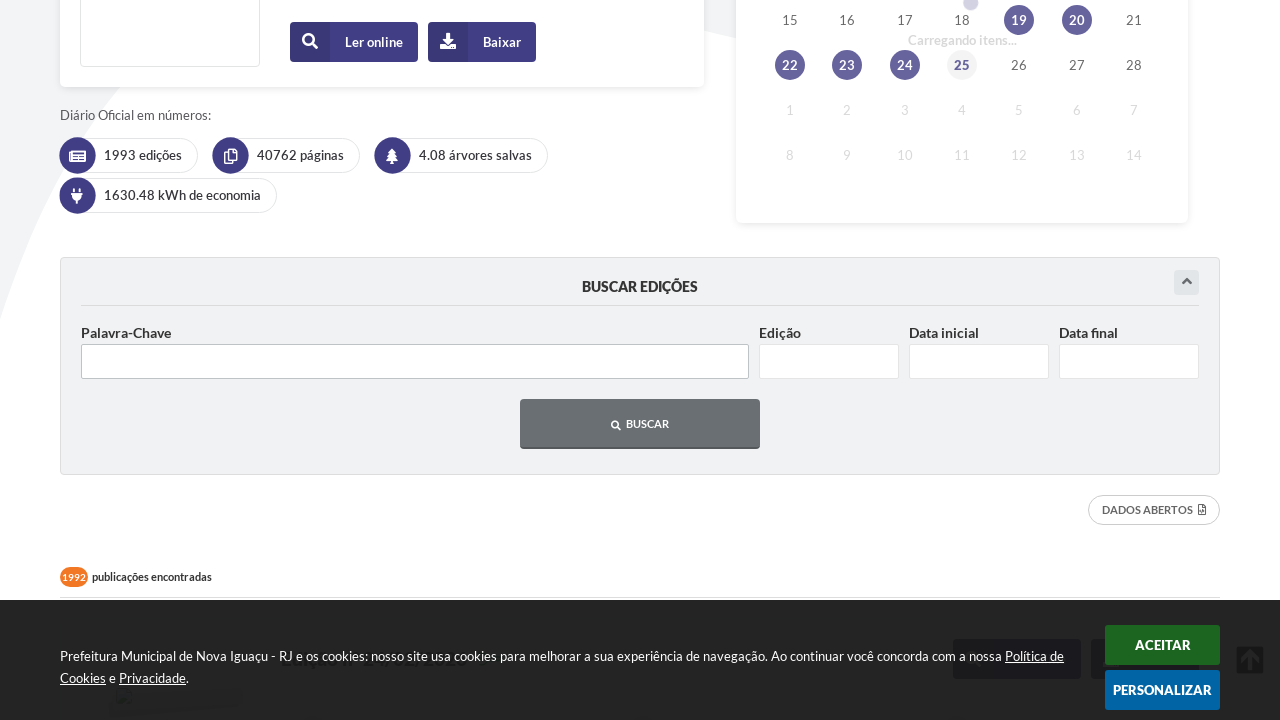

Clicked on the most recent PDF link to open in new window at (482, 42) on xpath=/html/body/div[3]/div/div[1]/div[3]/div[1]/div[2]/div[2]/div[6]/a[2]
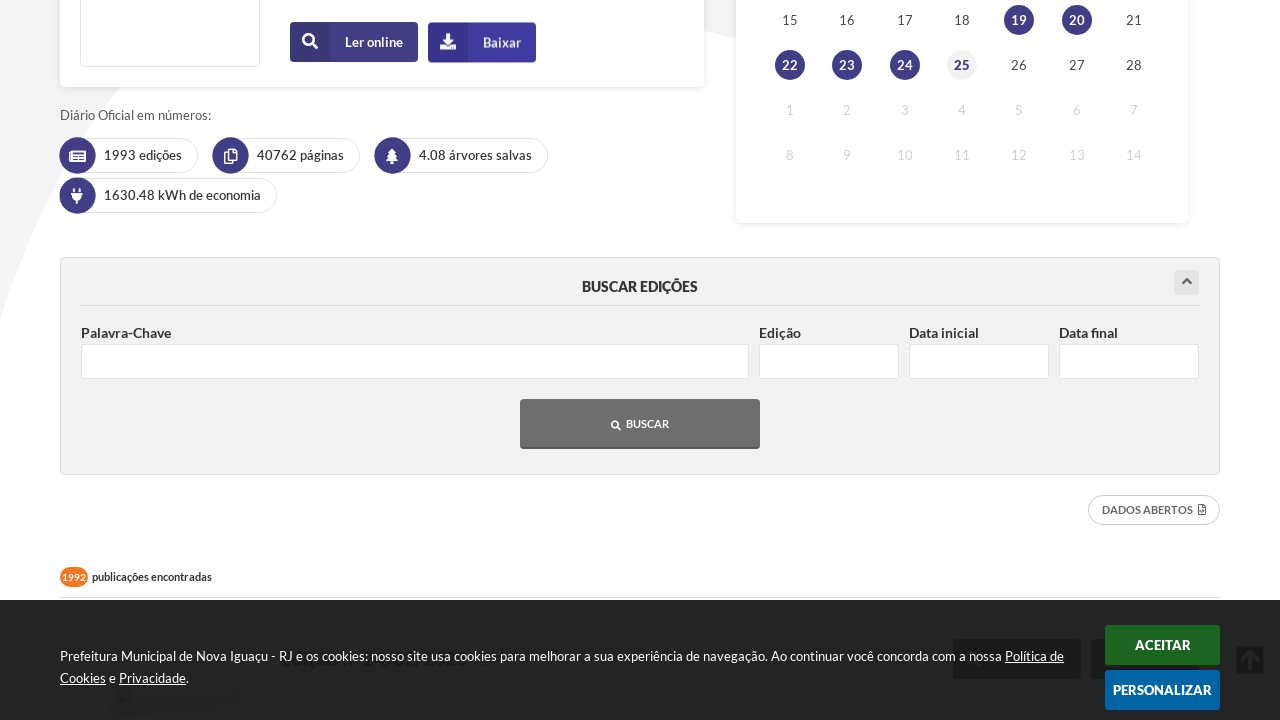

Waited 5 seconds for new page/tab to open
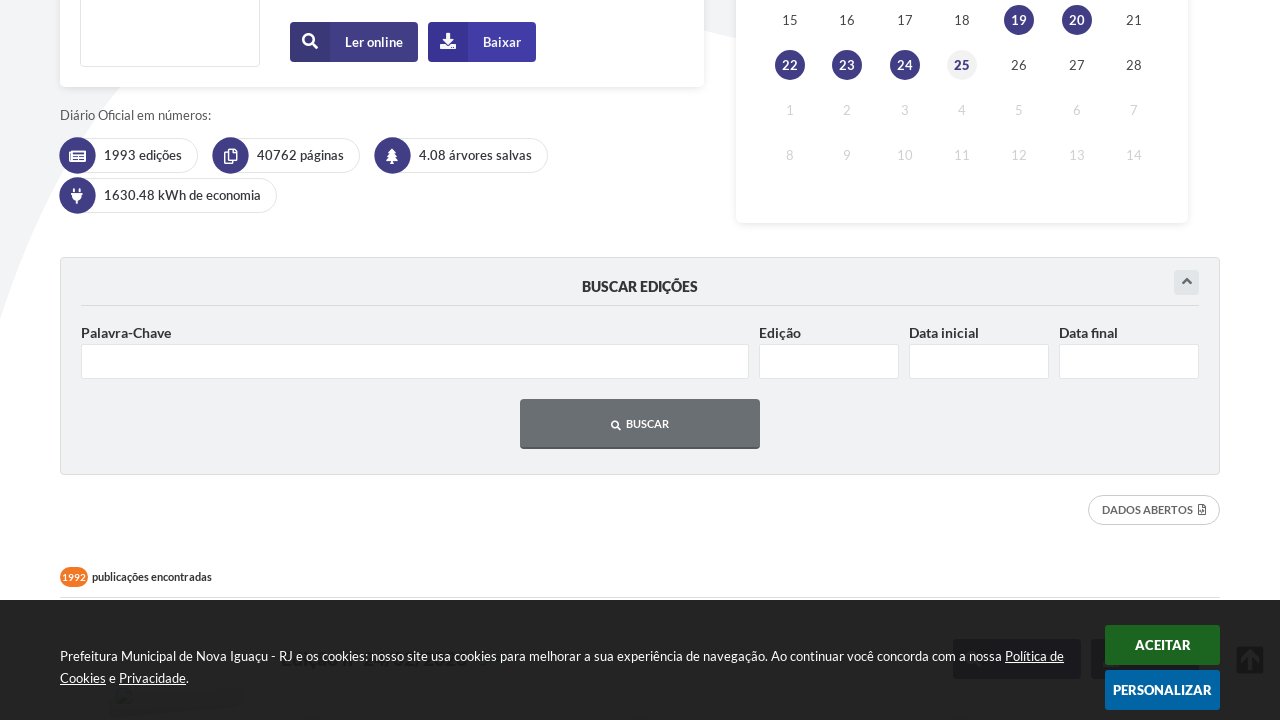

Switched to the newly opened page/tab
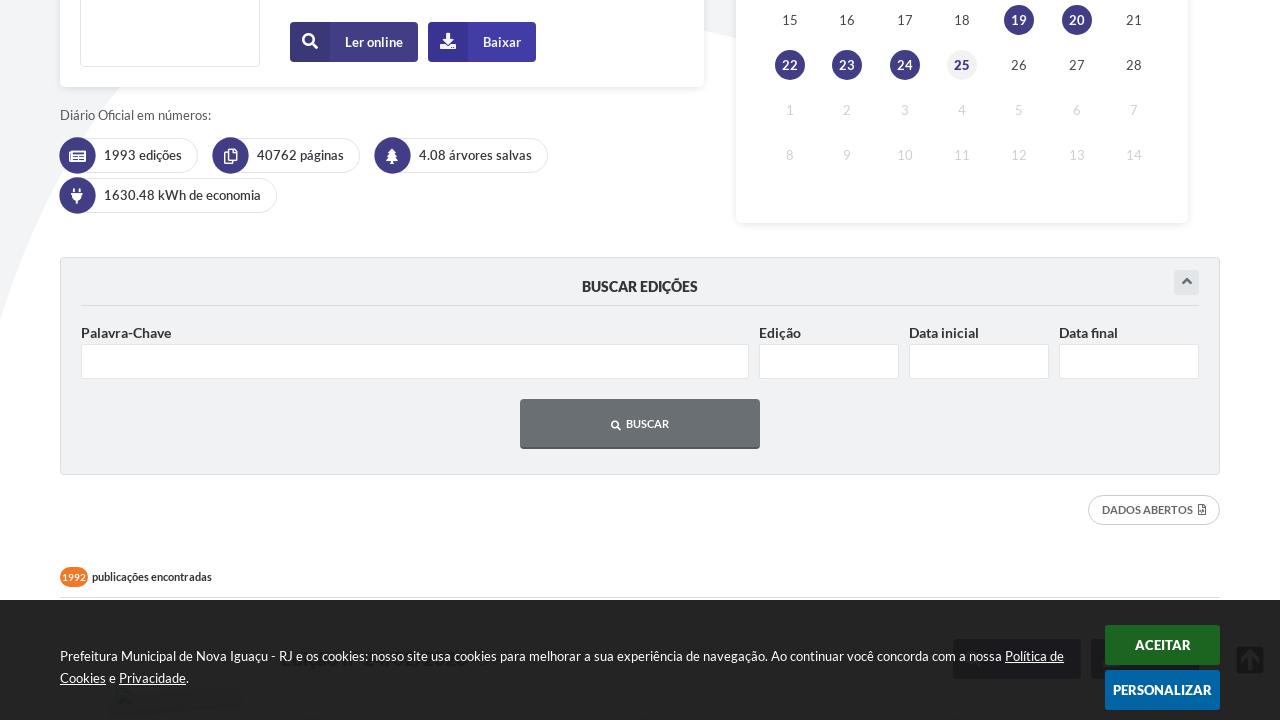

Waited for new page to reach network idle state
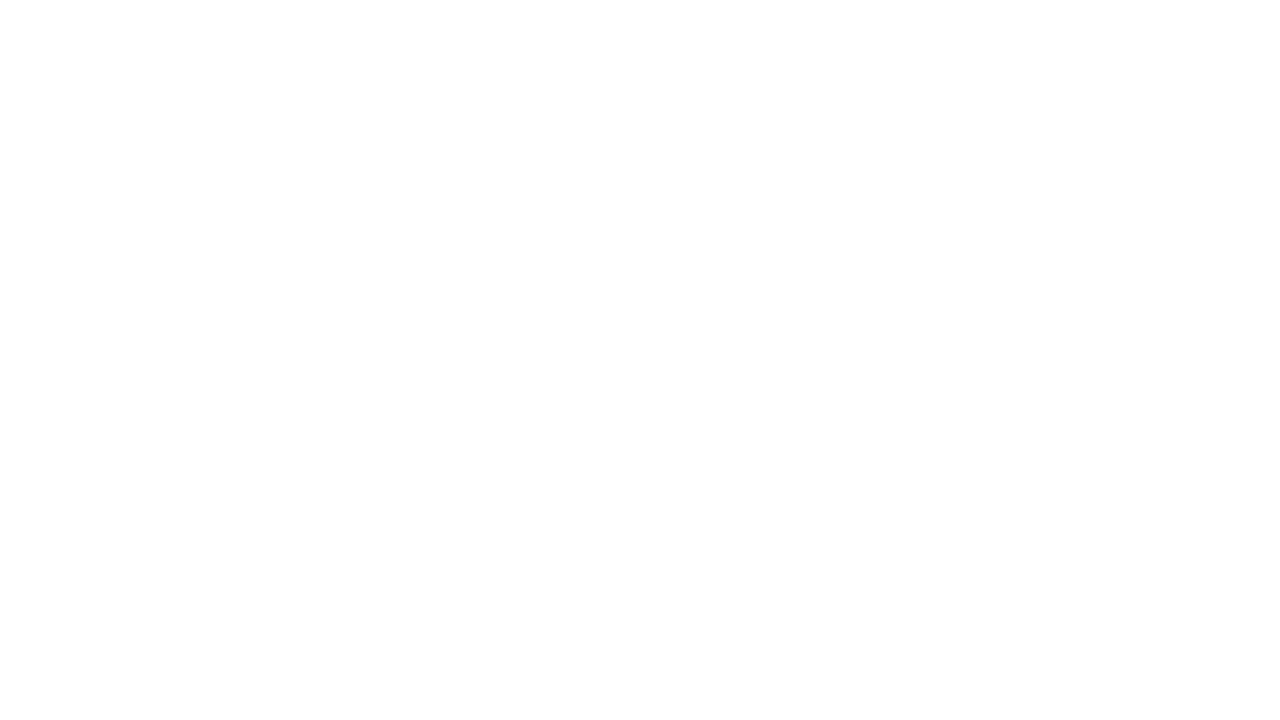

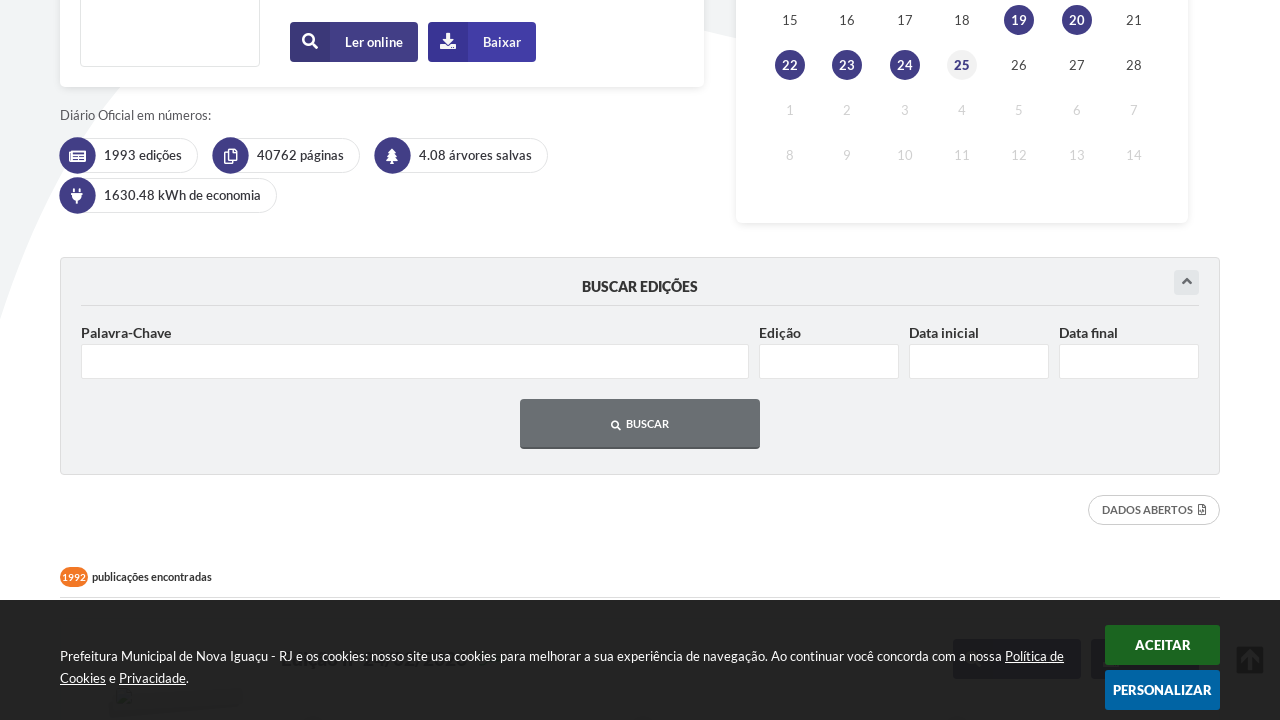